Tests browser window handling functionality by clicking buttons that open new windows, then iterating through all open windows and switching to each one.

Starting URL: https://letcode.in/window

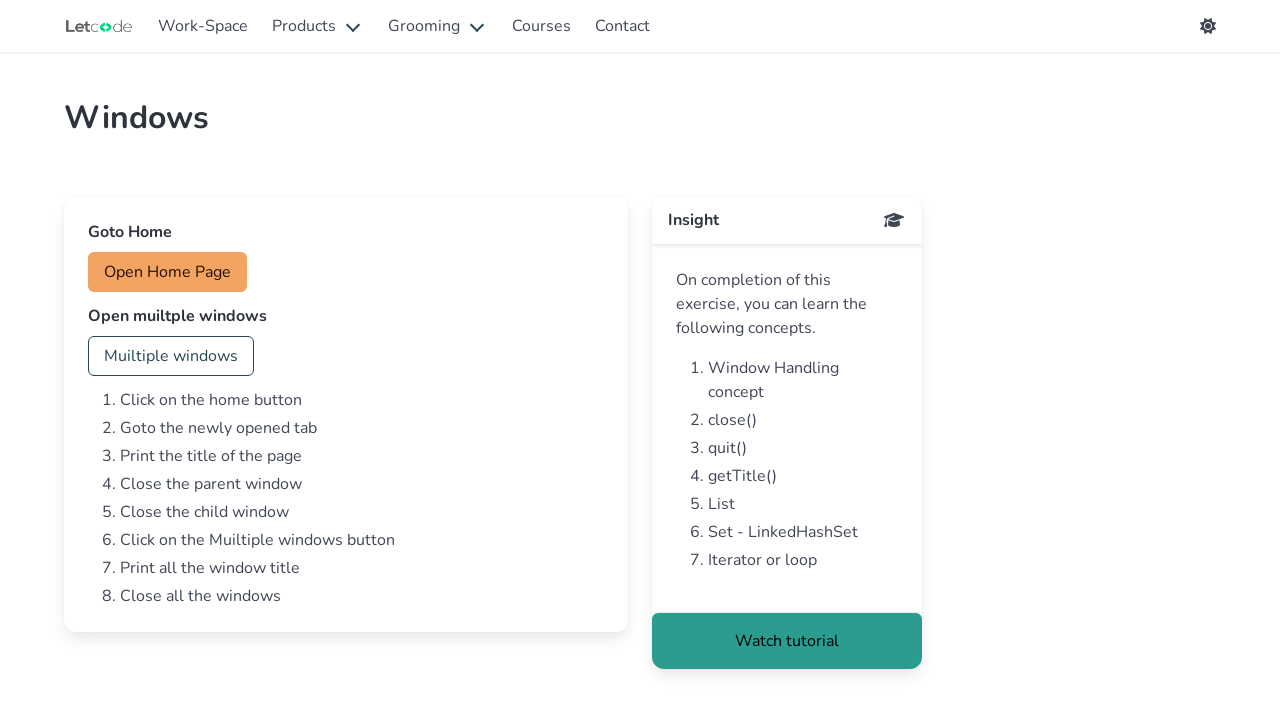

Clicked 'home' button to open new window at (168, 272) on #home
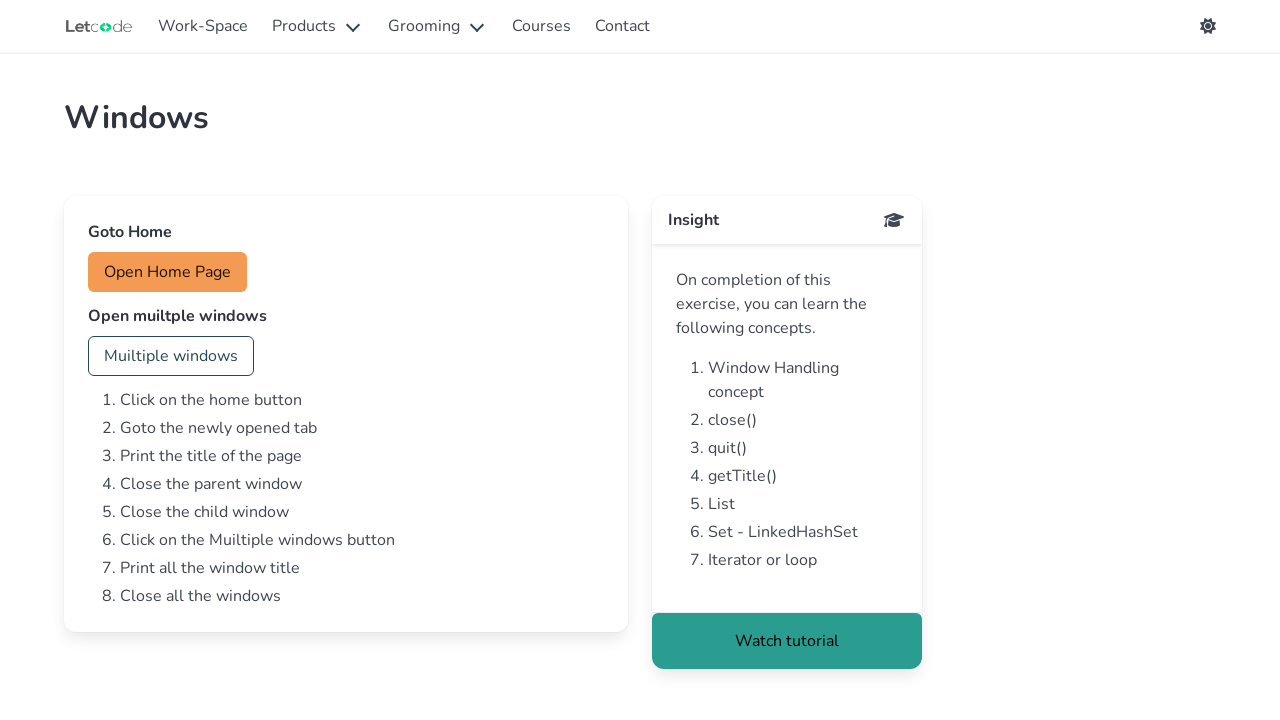

Stored reference to original page
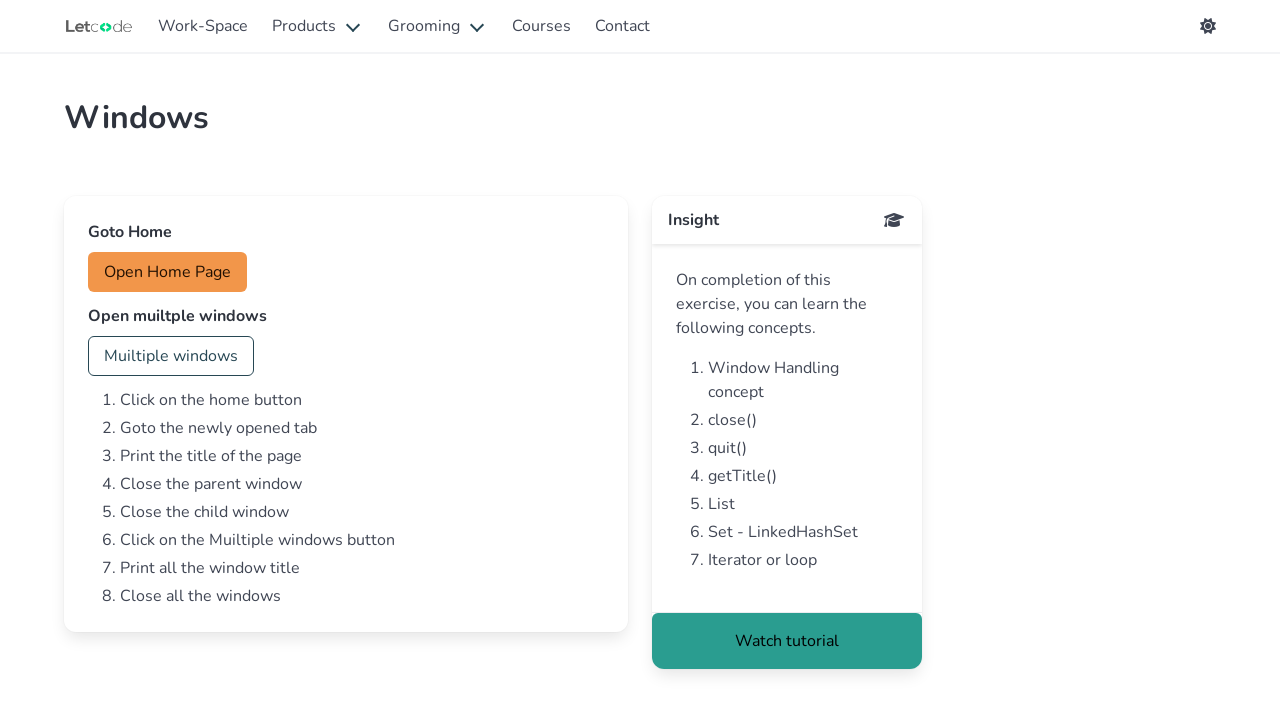

Clicked 'multi' button to open multiple windows at (171, 356) on #multi
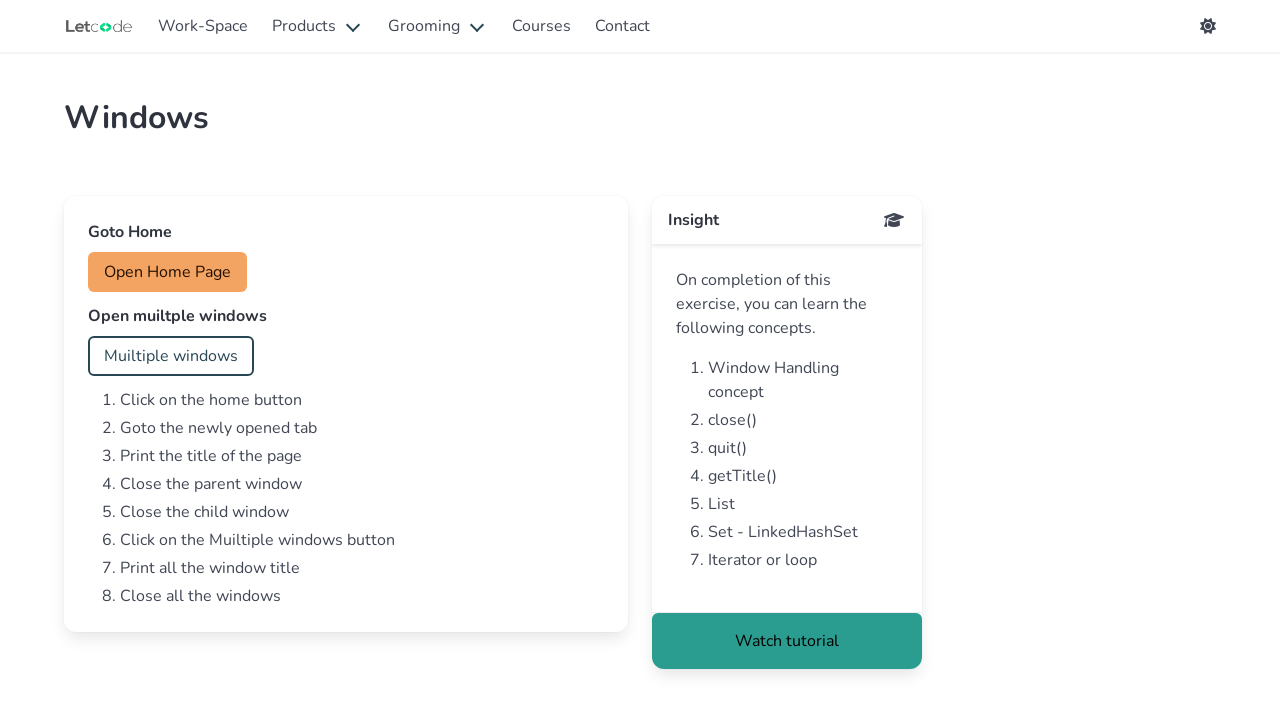

Waited 1 second for windows to open
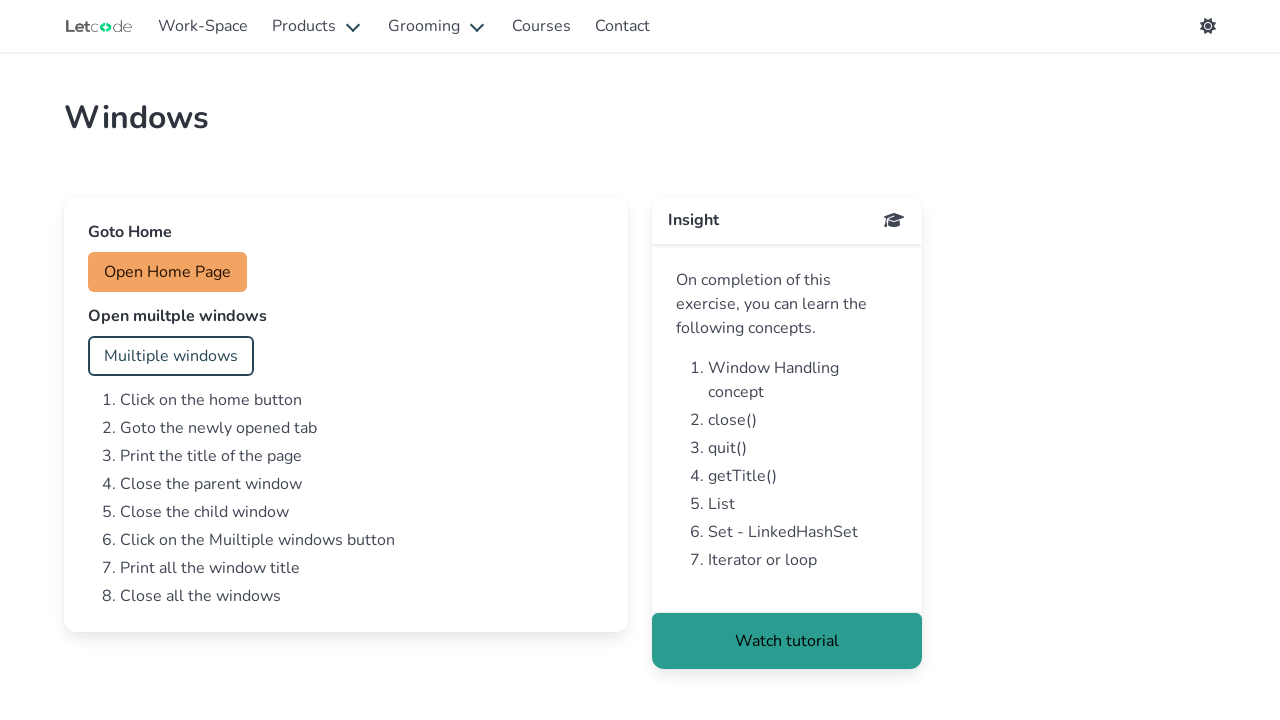

Retrieved all open pages/windows (4 total)
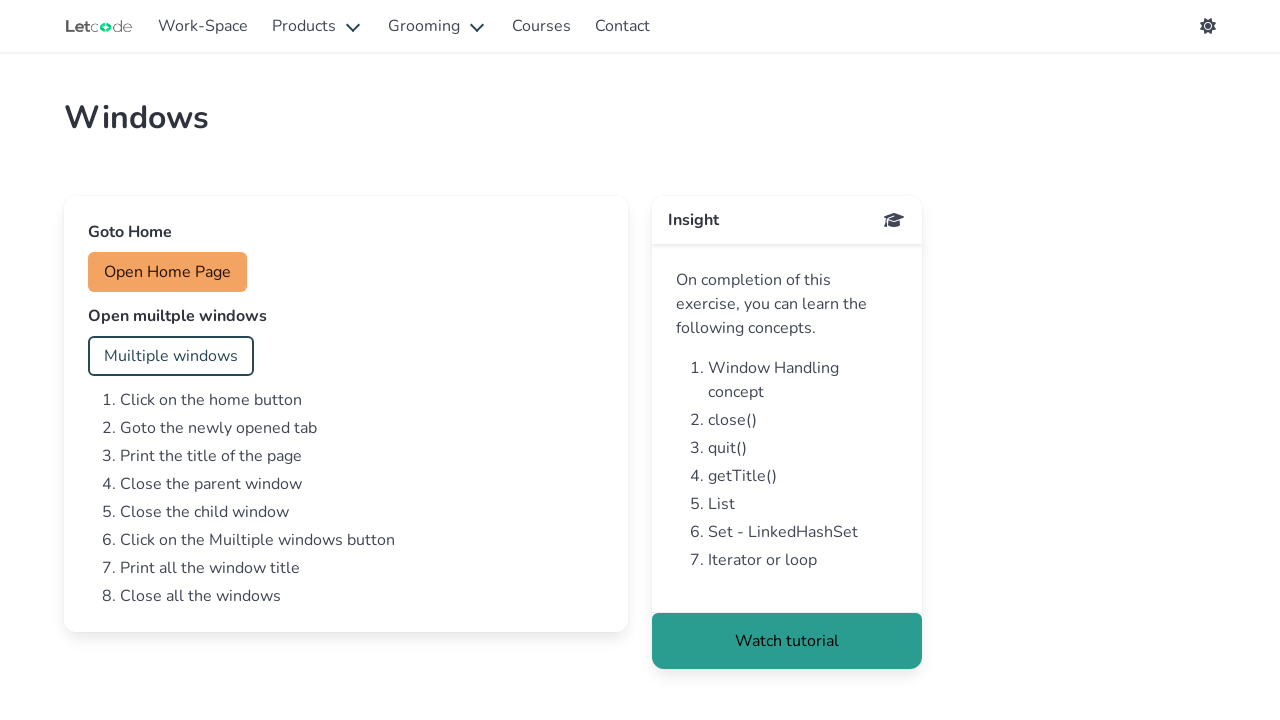

Brought window to front
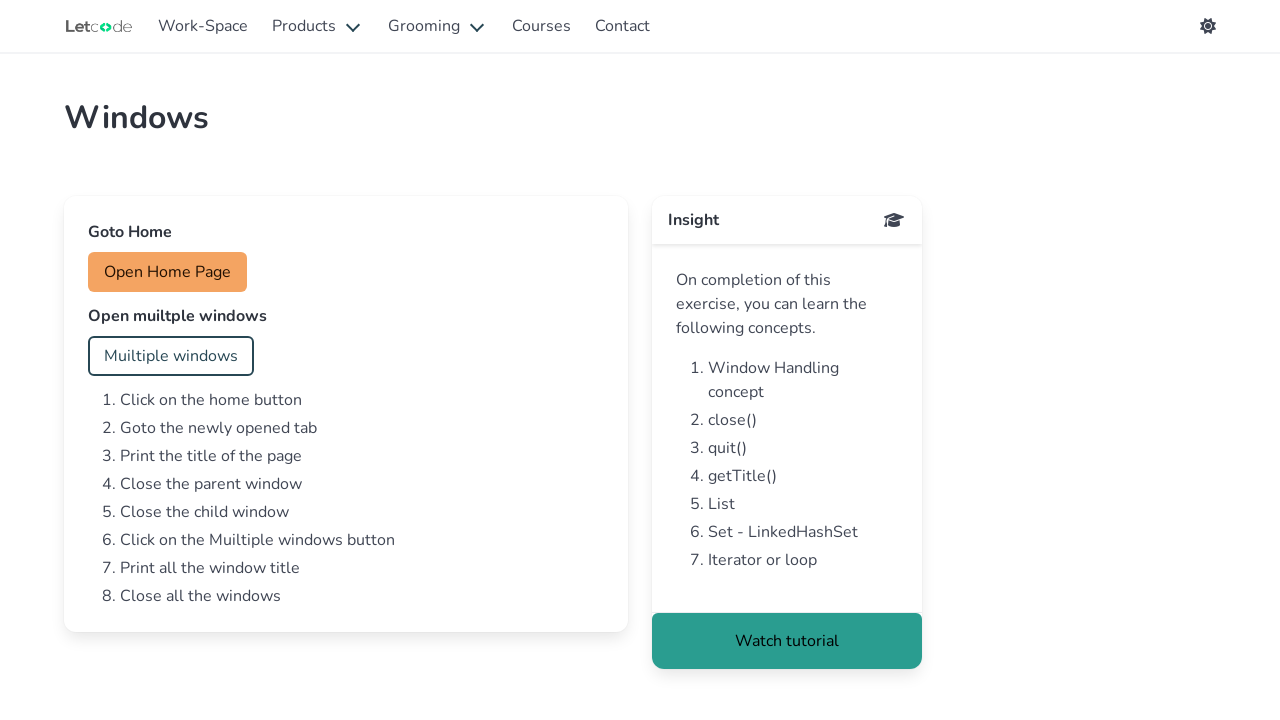

Waited for page to load (domcontentloaded state)
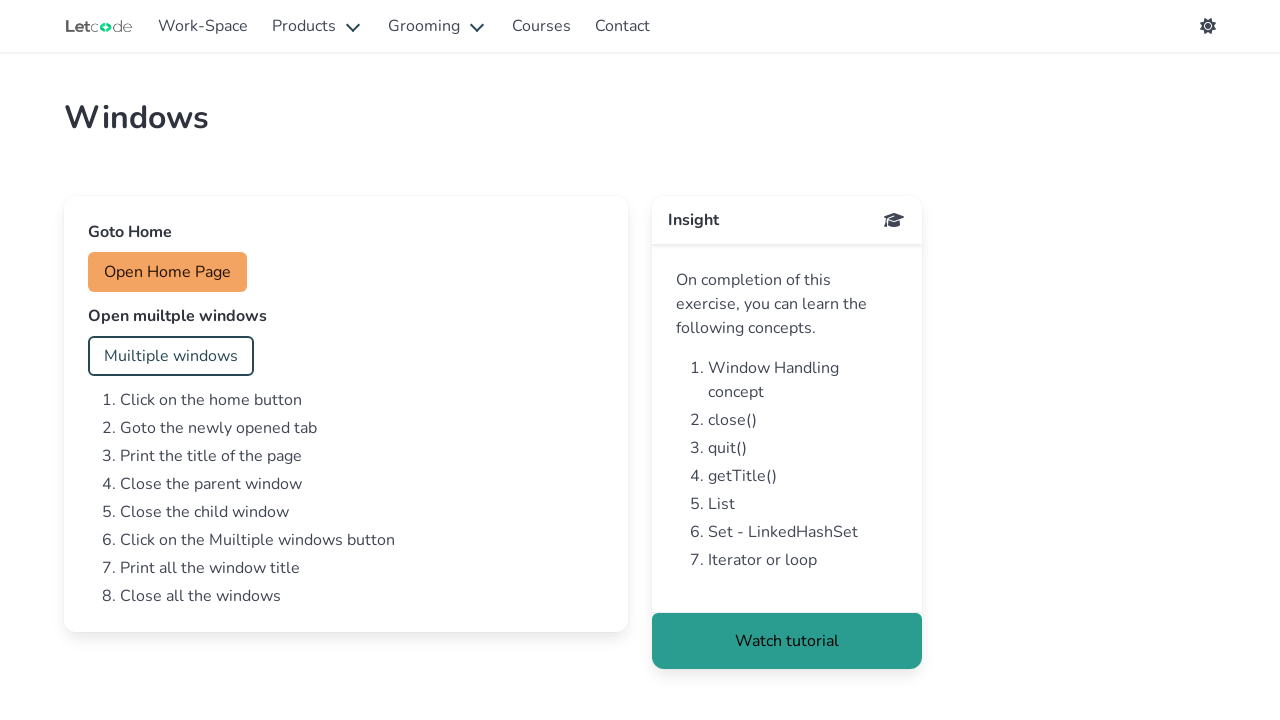

Brought window to front
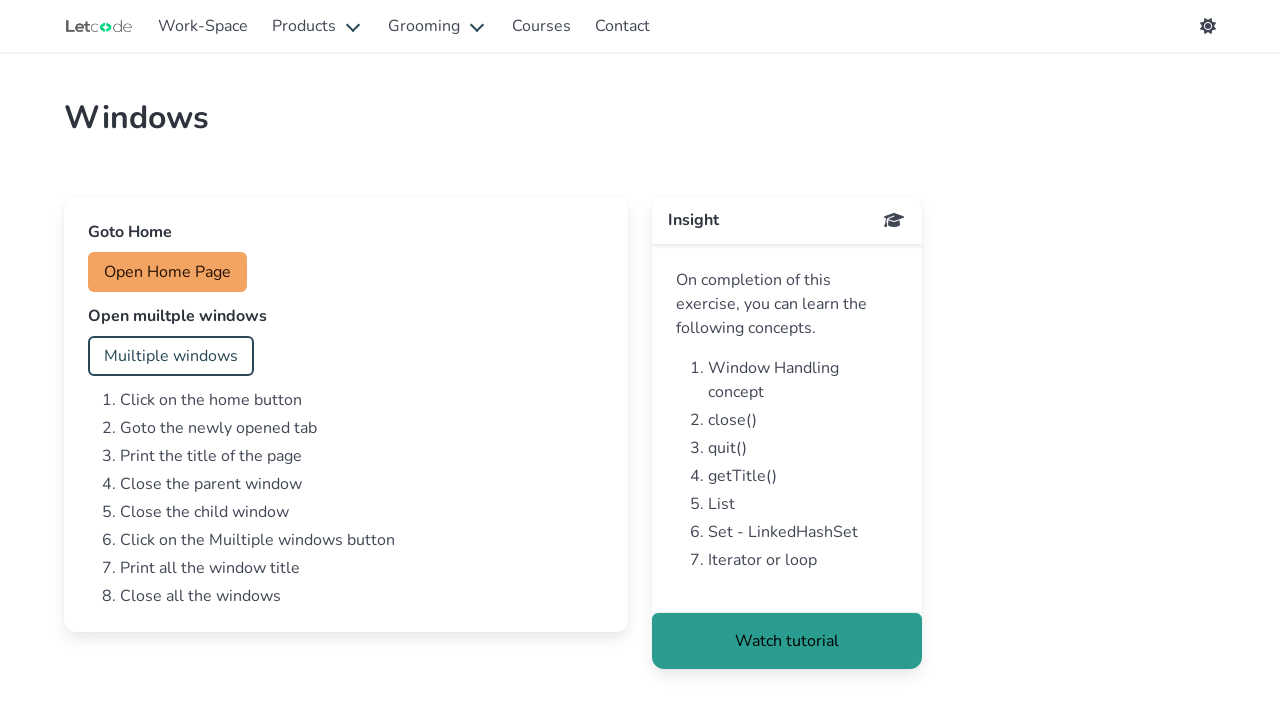

Waited for page to load (domcontentloaded state)
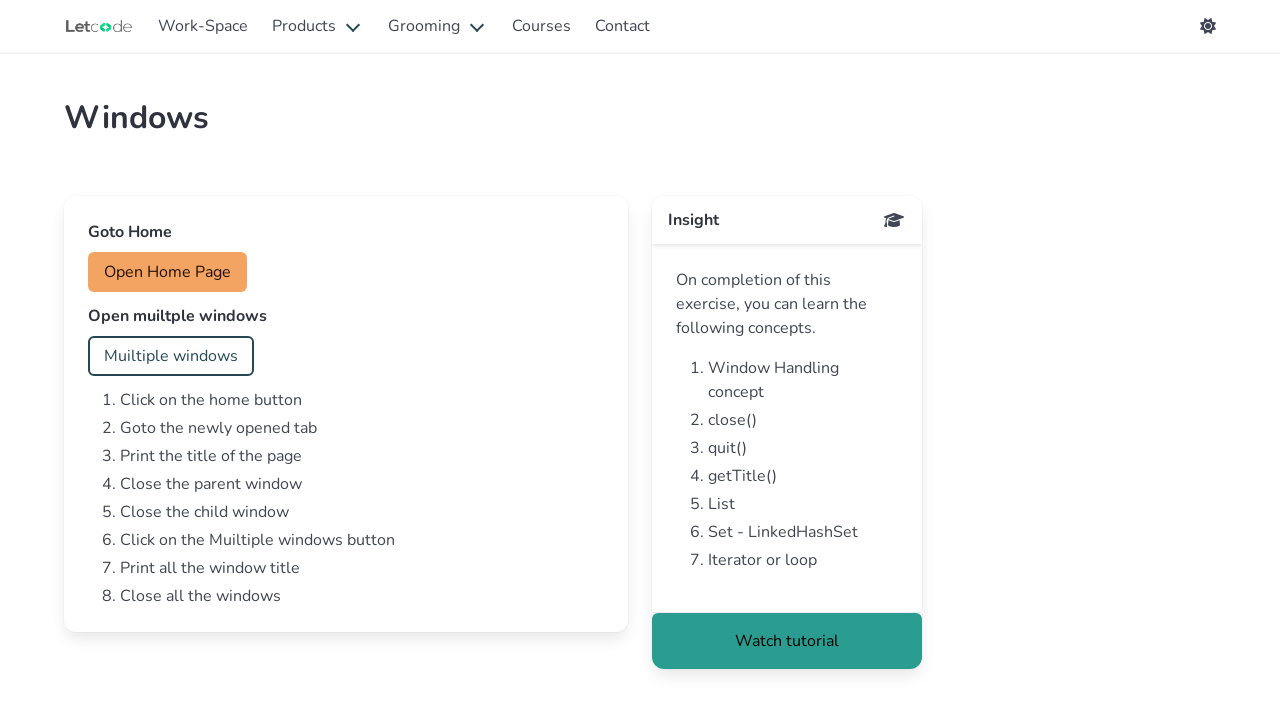

Brought window to front
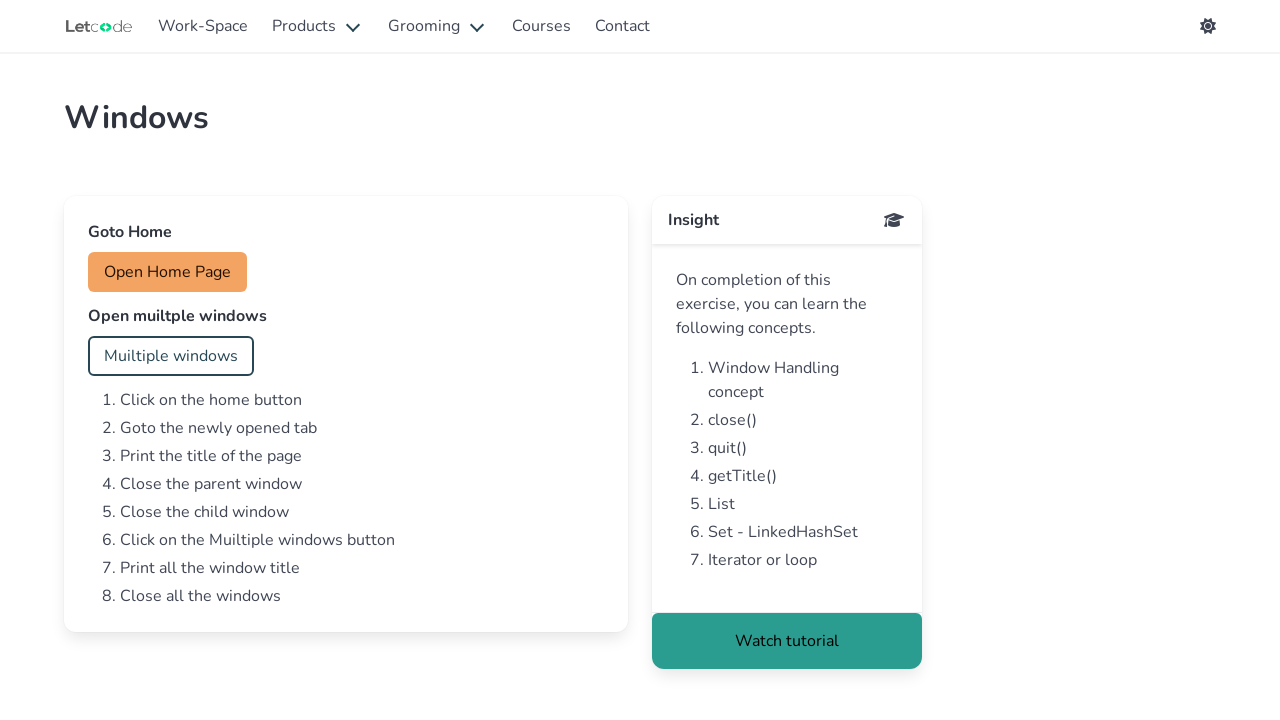

Waited for page to load (domcontentloaded state)
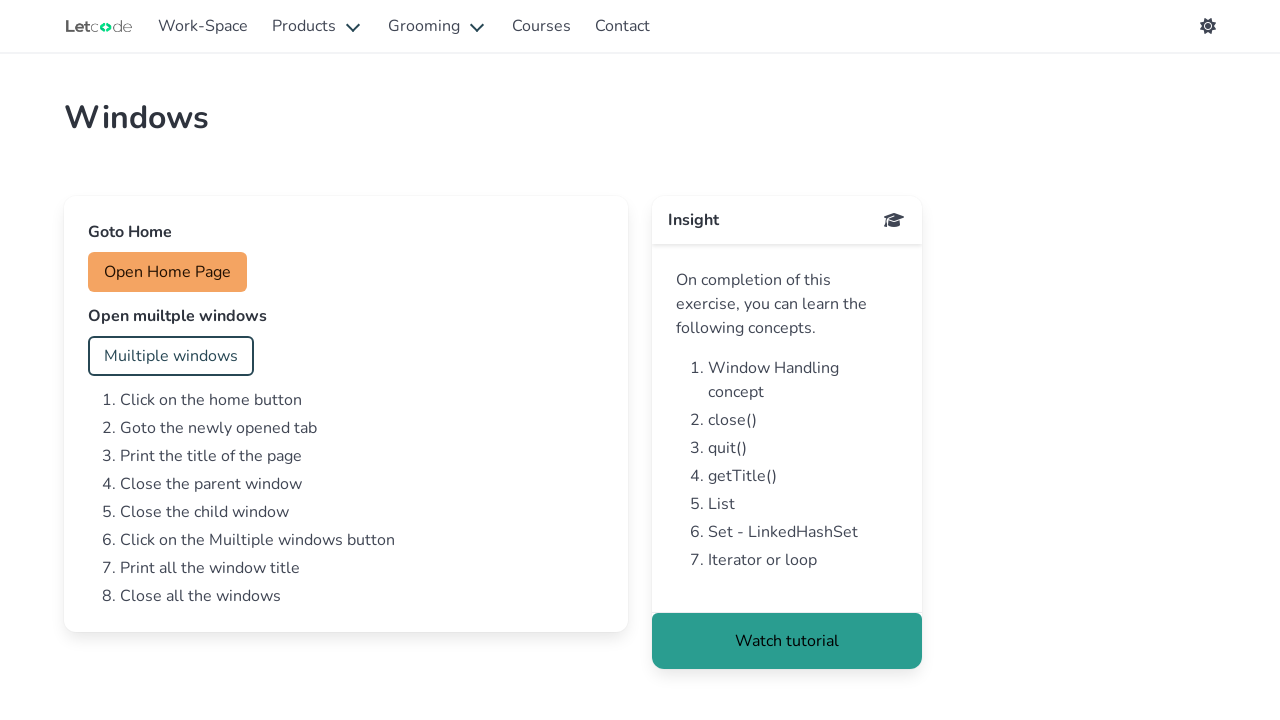

Brought window to front
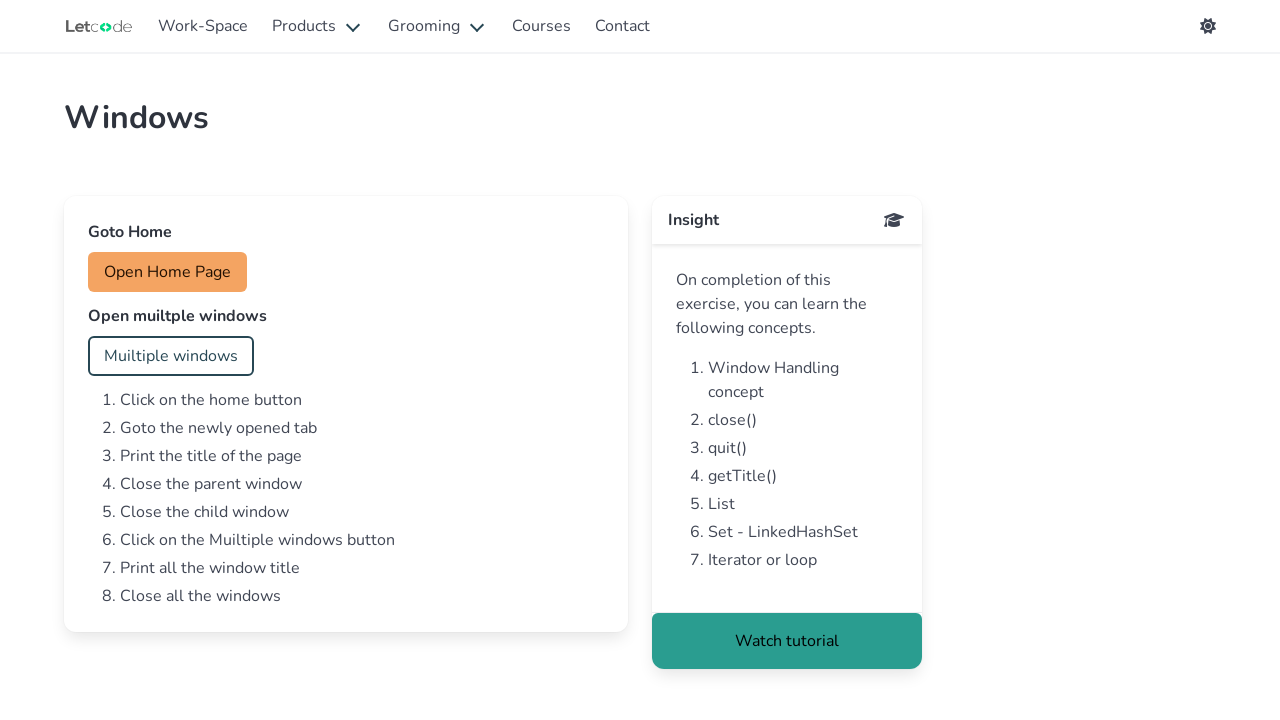

Waited for page to load (domcontentloaded state)
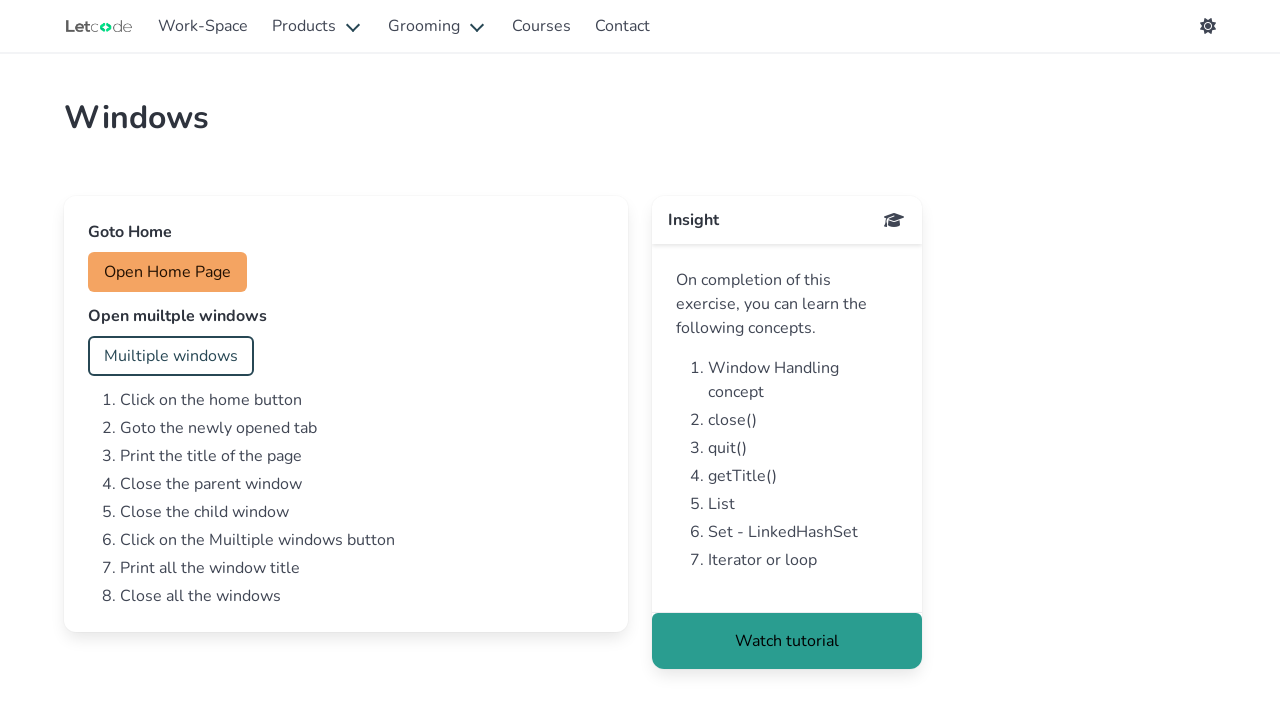

Closed non-original window
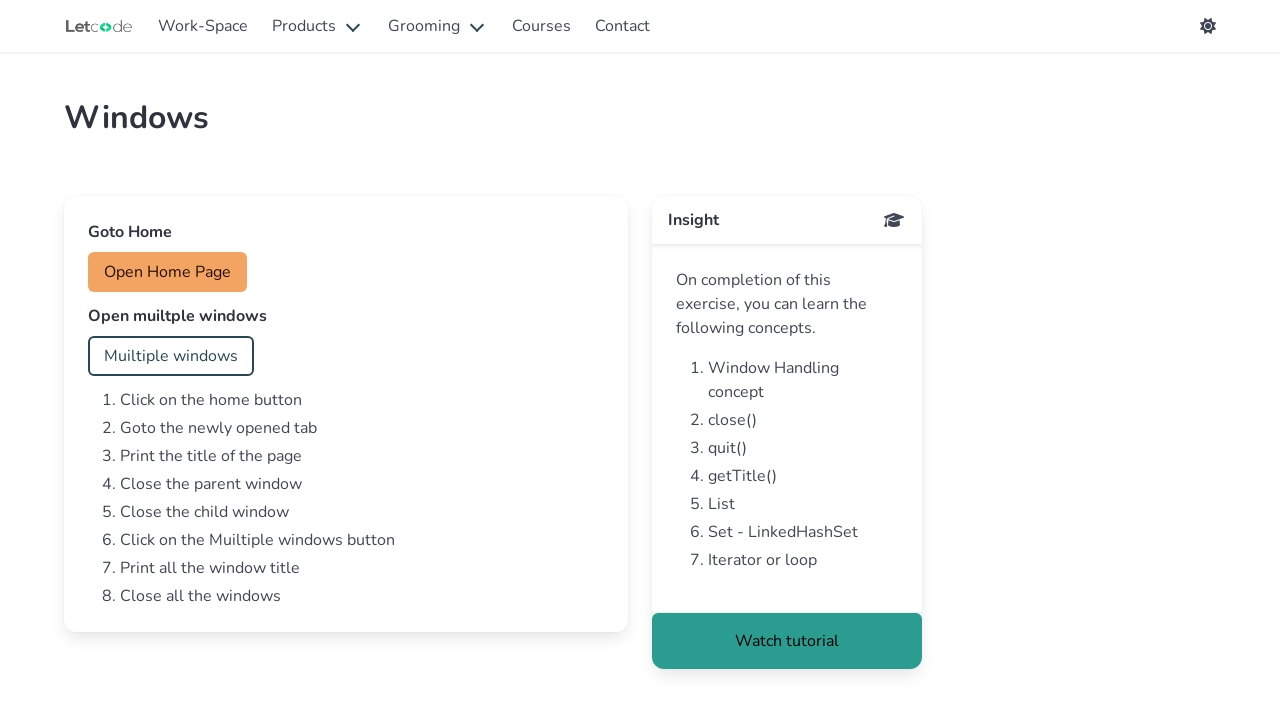

Closed non-original window
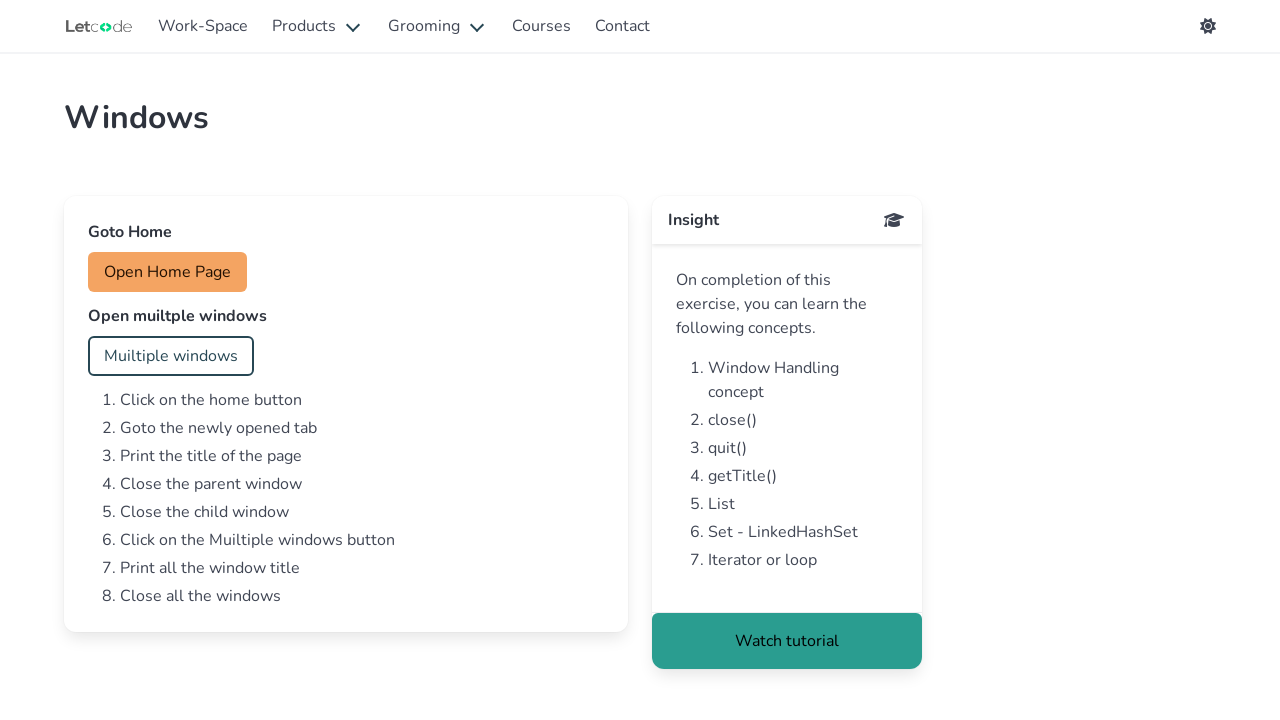

Closed non-original window
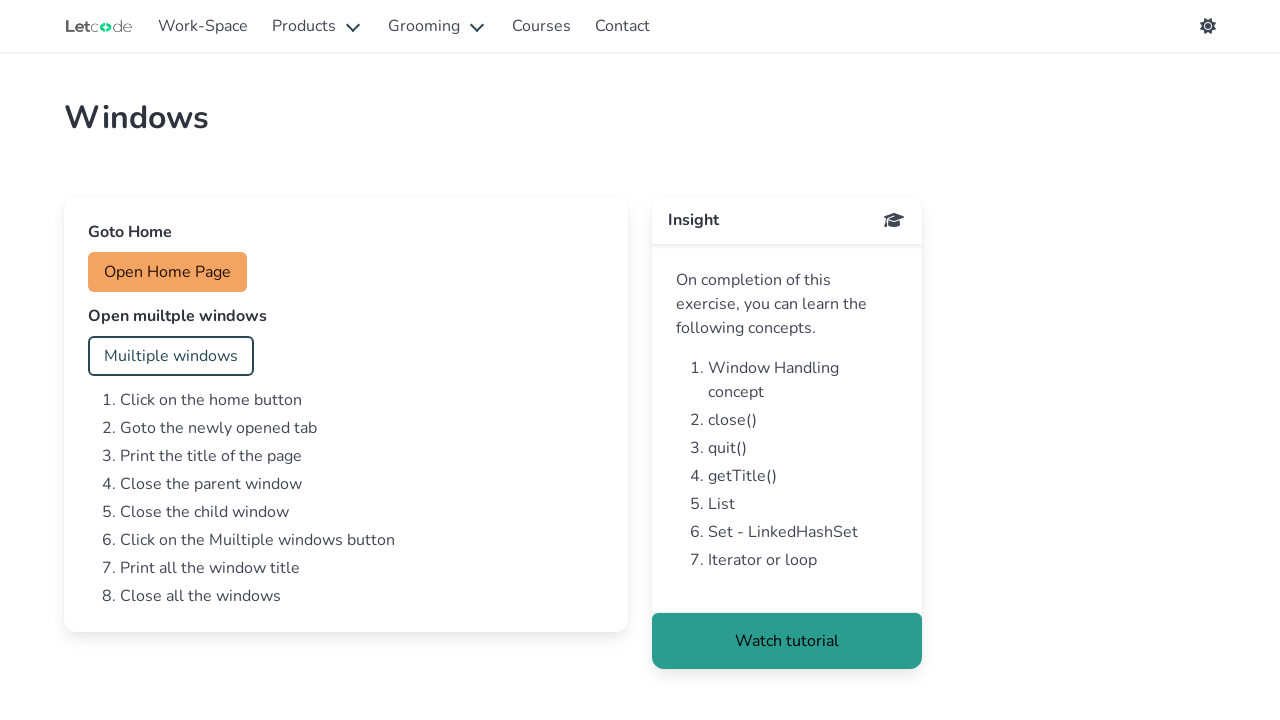

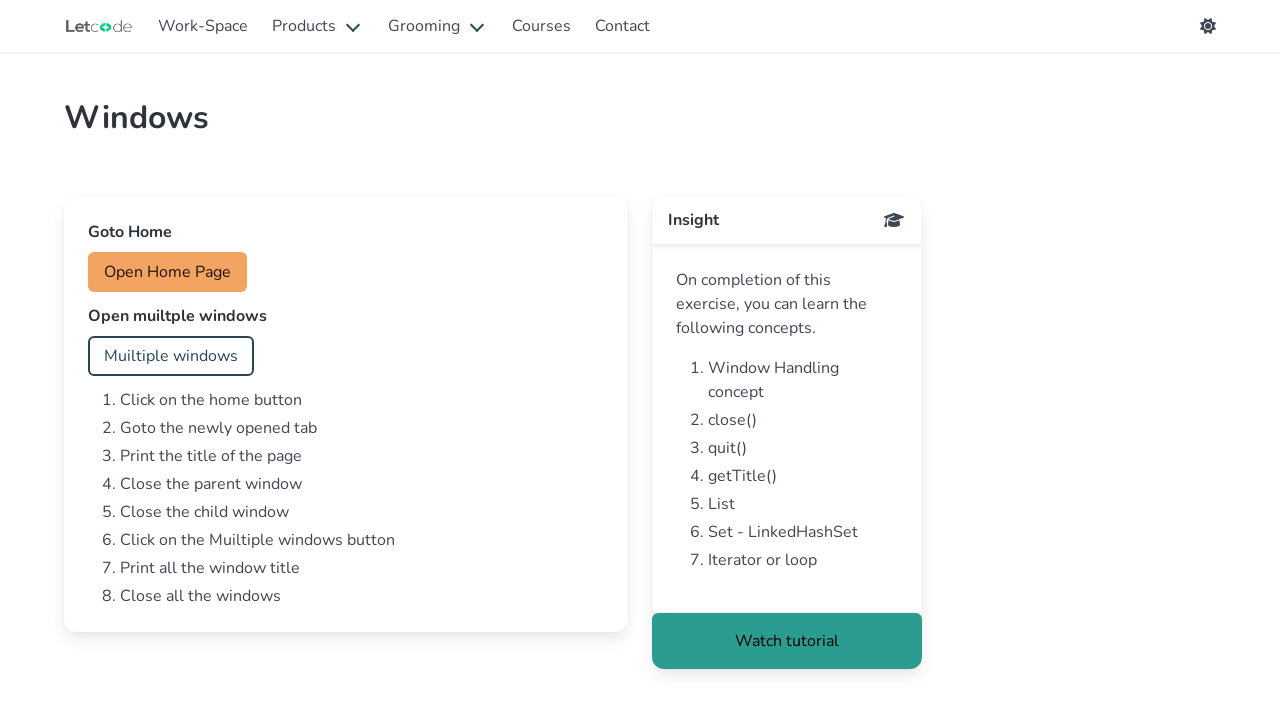